Tests button click functionality by clicking a button identified by ID and verifying the alert message

Starting URL: https://igorsmasc.github.io/botoes_atividade_selenium/

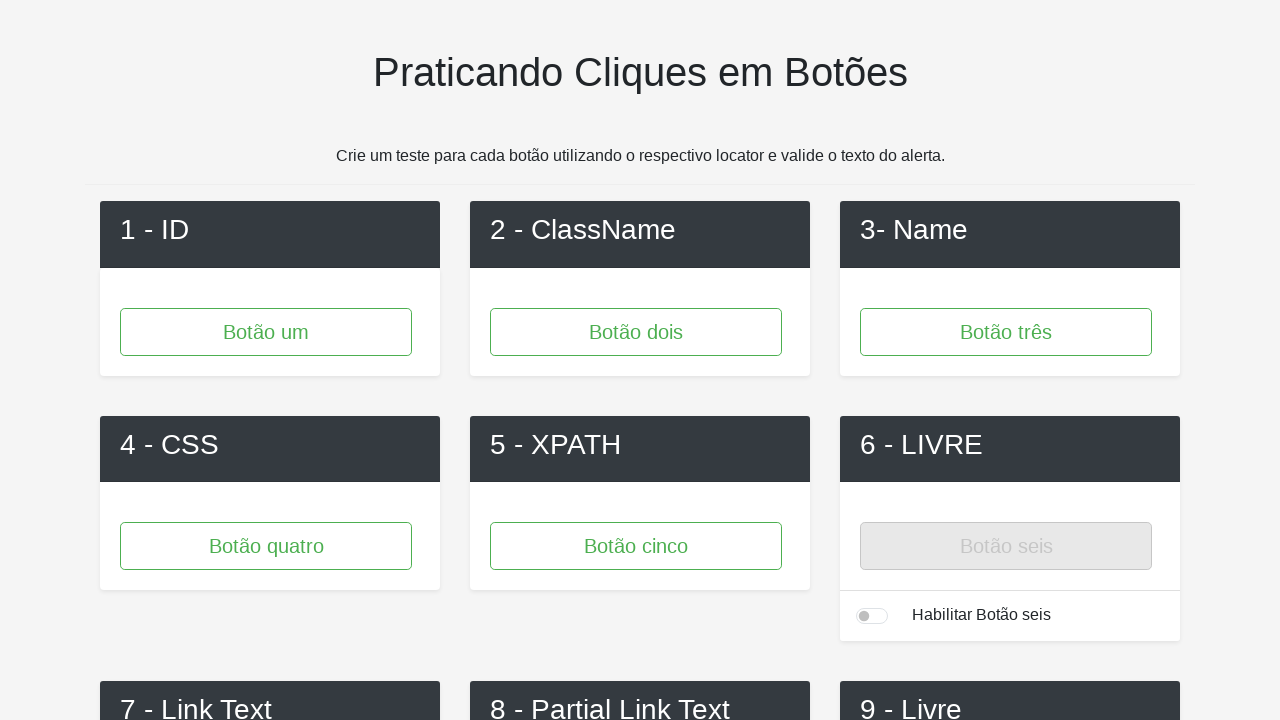

Clicked button with ID 'button1' at (266, 332) on #button1
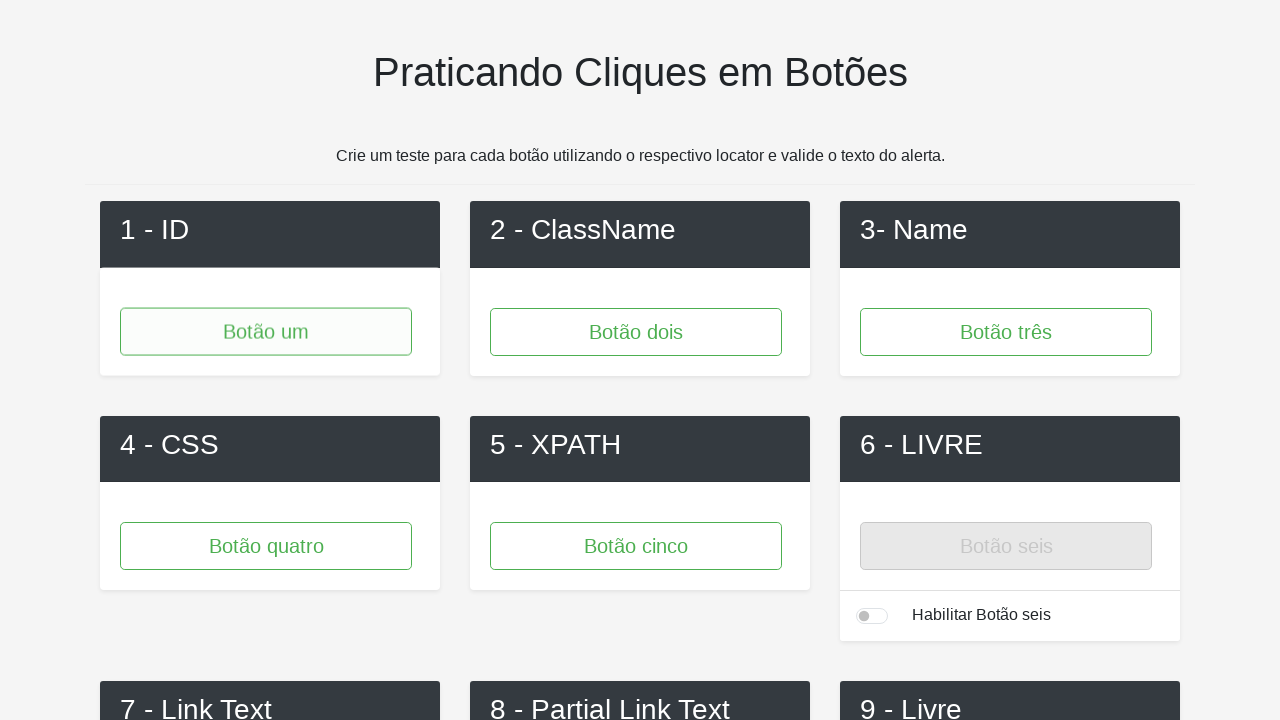

Set up dialog handler to accept alerts
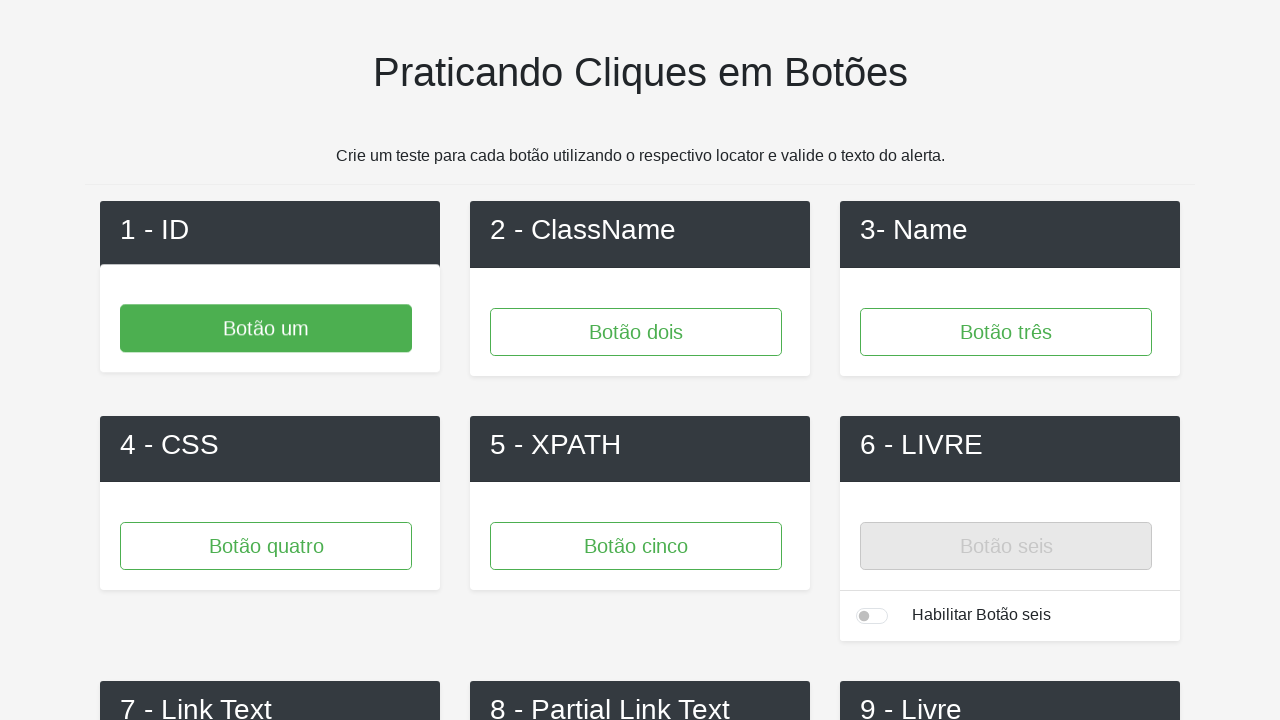

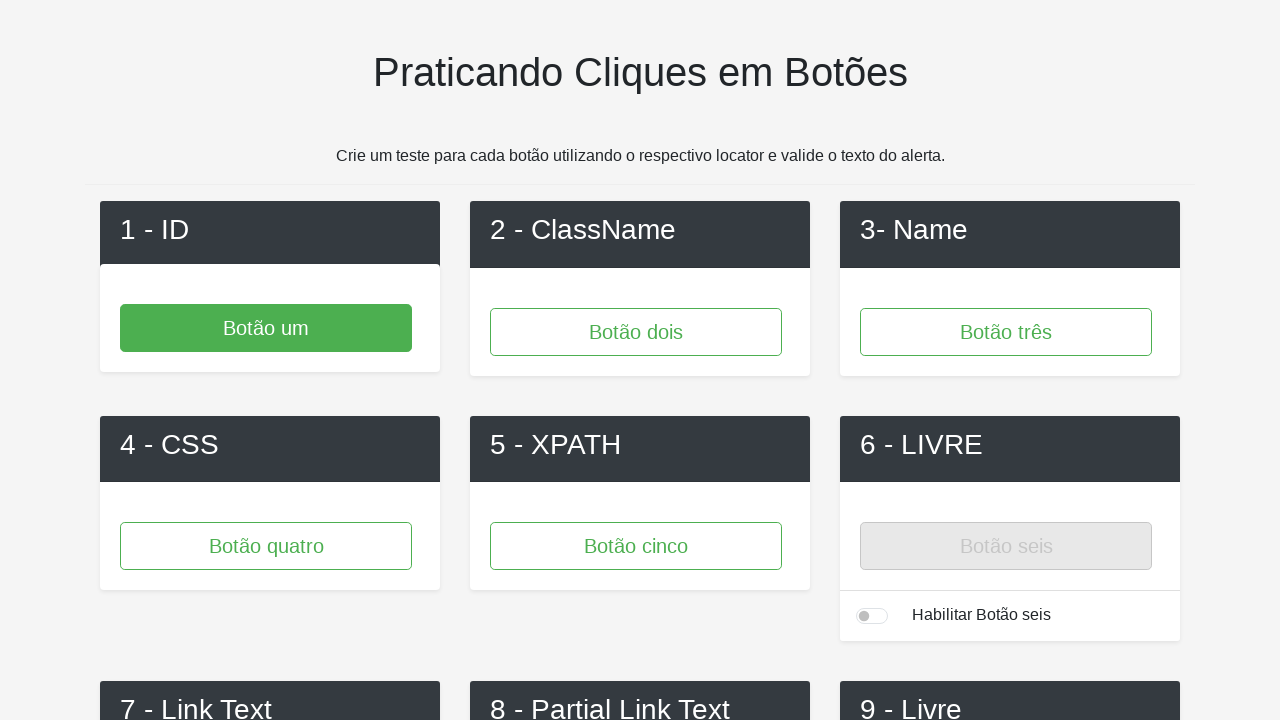